Tests product review functionality by navigating to a book product, clicking reviews tab, selecting a 5-star rating, and submitting a review with comment, name, and email

Starting URL: http://practice.automationtesting.in/

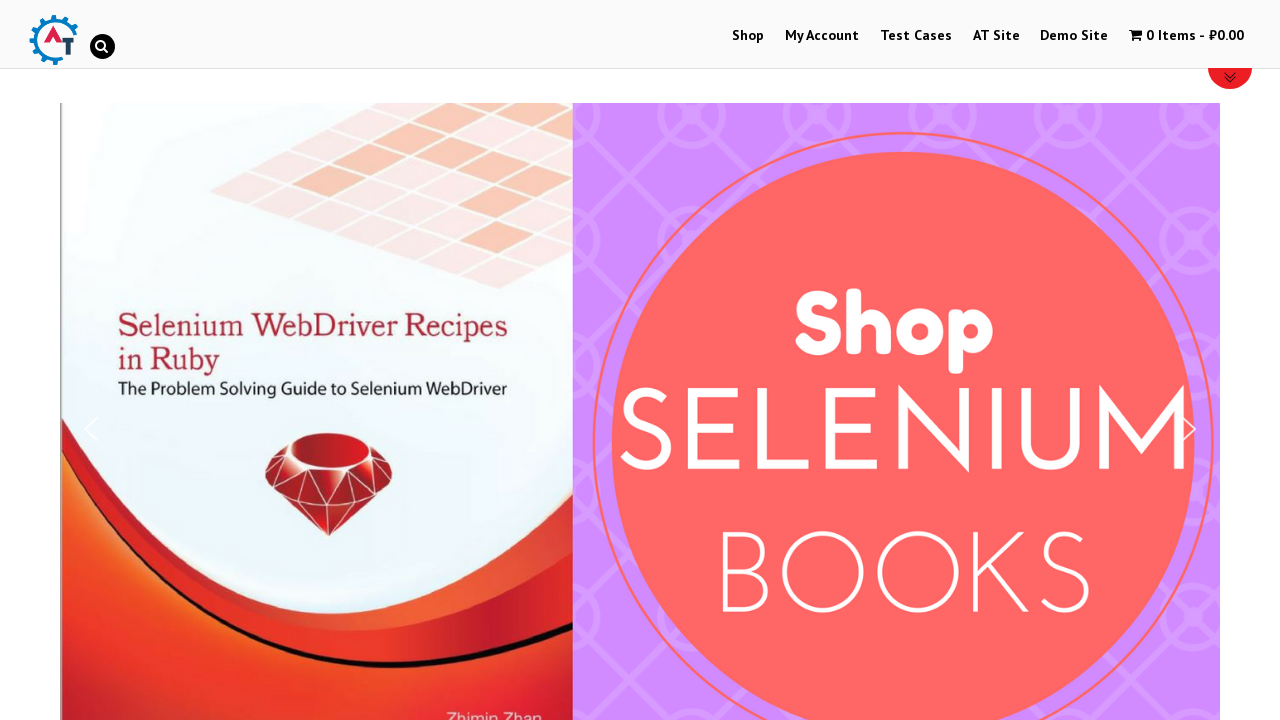

Scrolled down 600px to view products
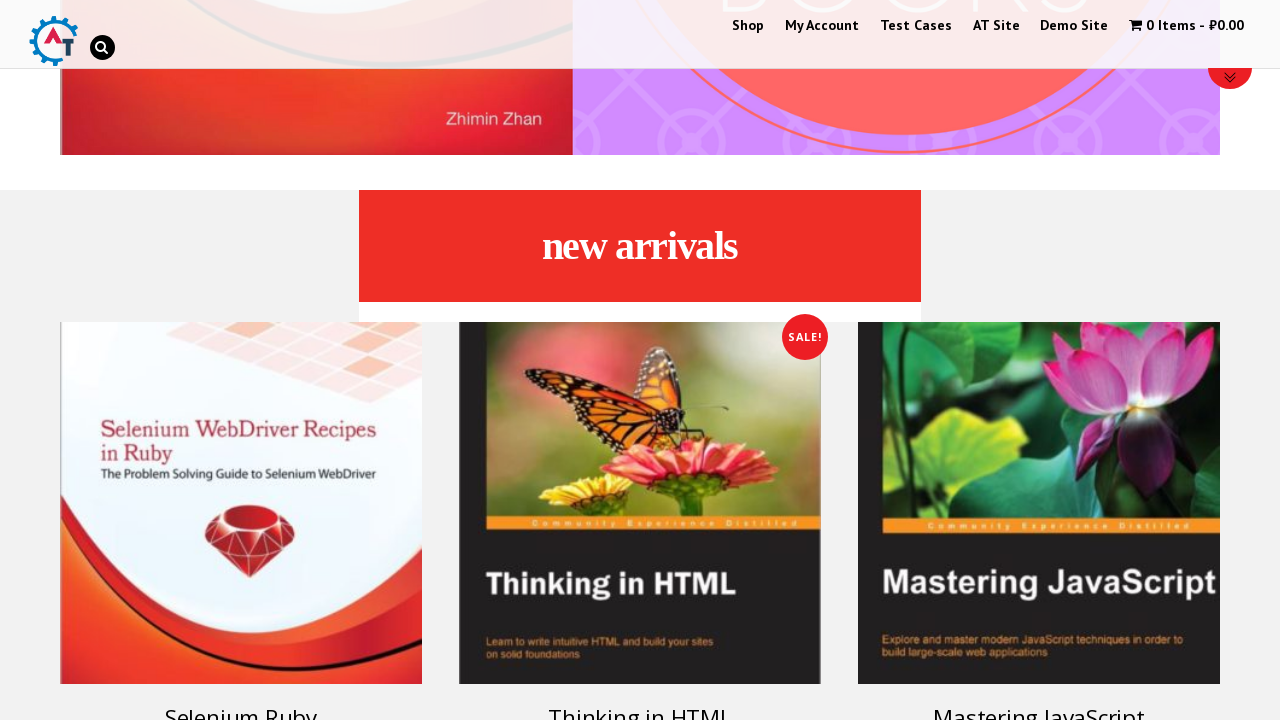

Clicked on Selenium Ruby book product at (241, 503) on [title='Selenium Ruby']
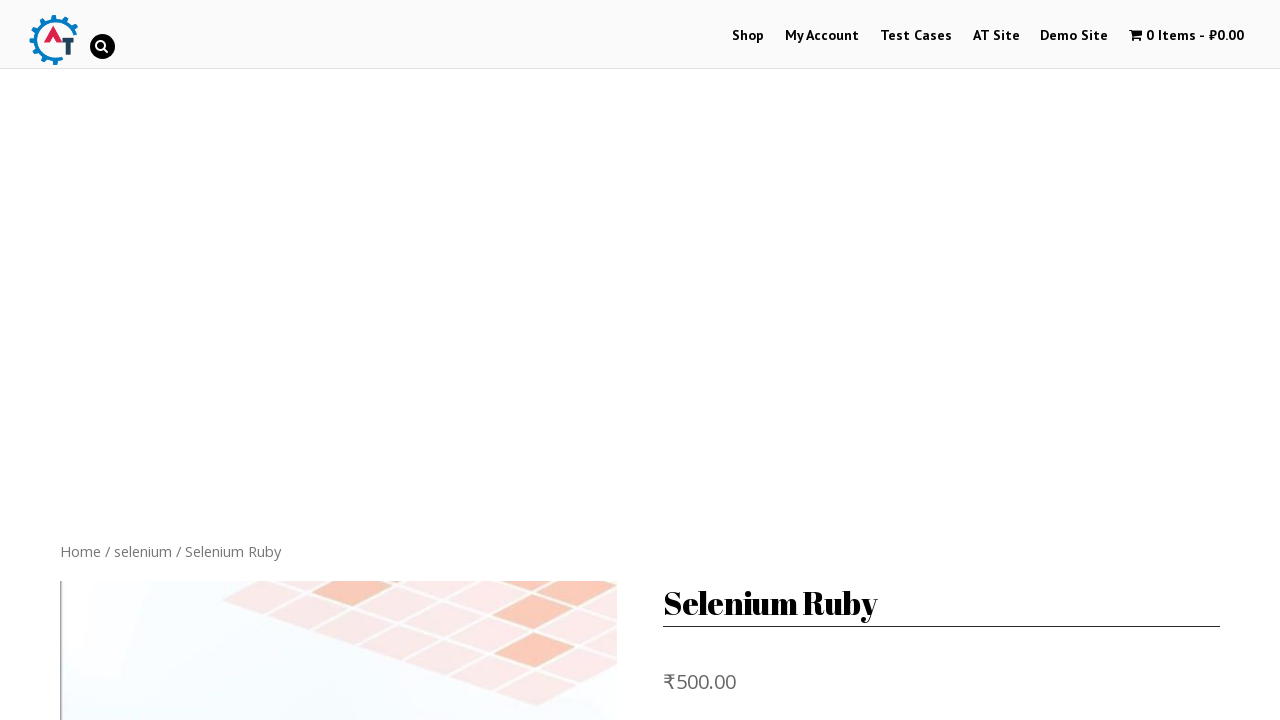

Clicked on Reviews tab at (309, 360) on [href='#tab-reviews']
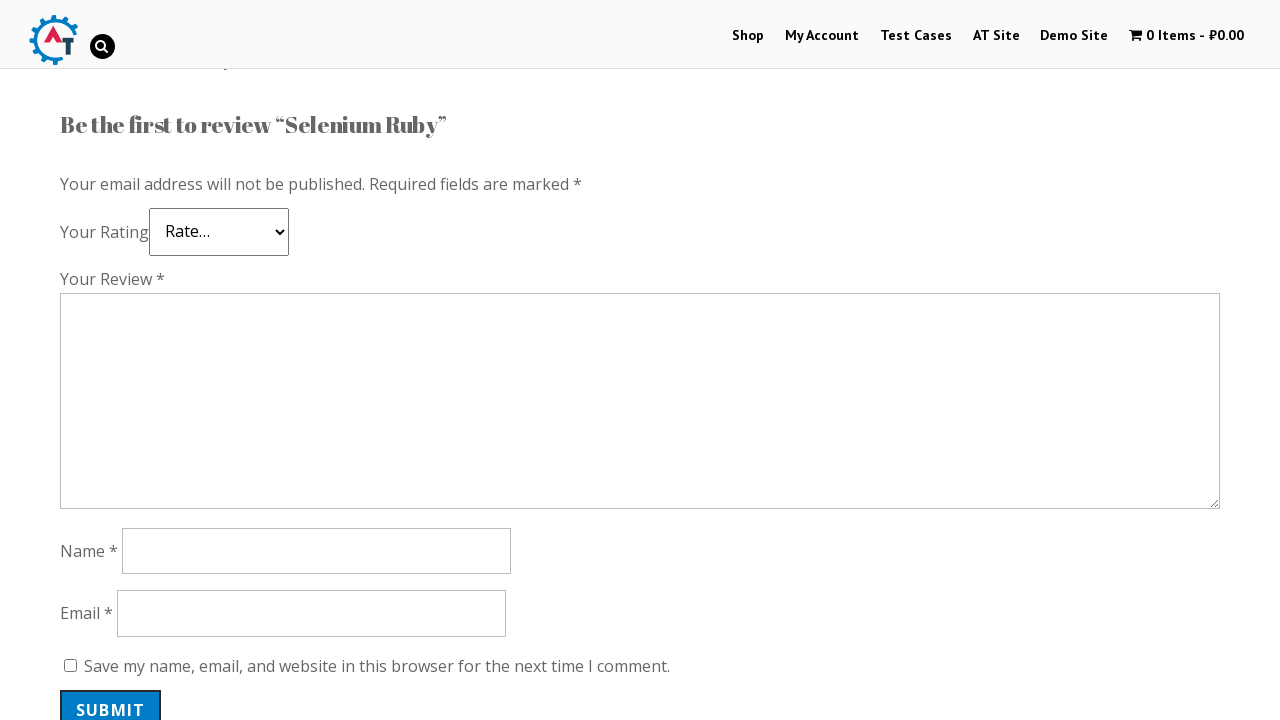

Selected 5-star rating at (132, 244) on [class='stars']>span a:nth-child(5)
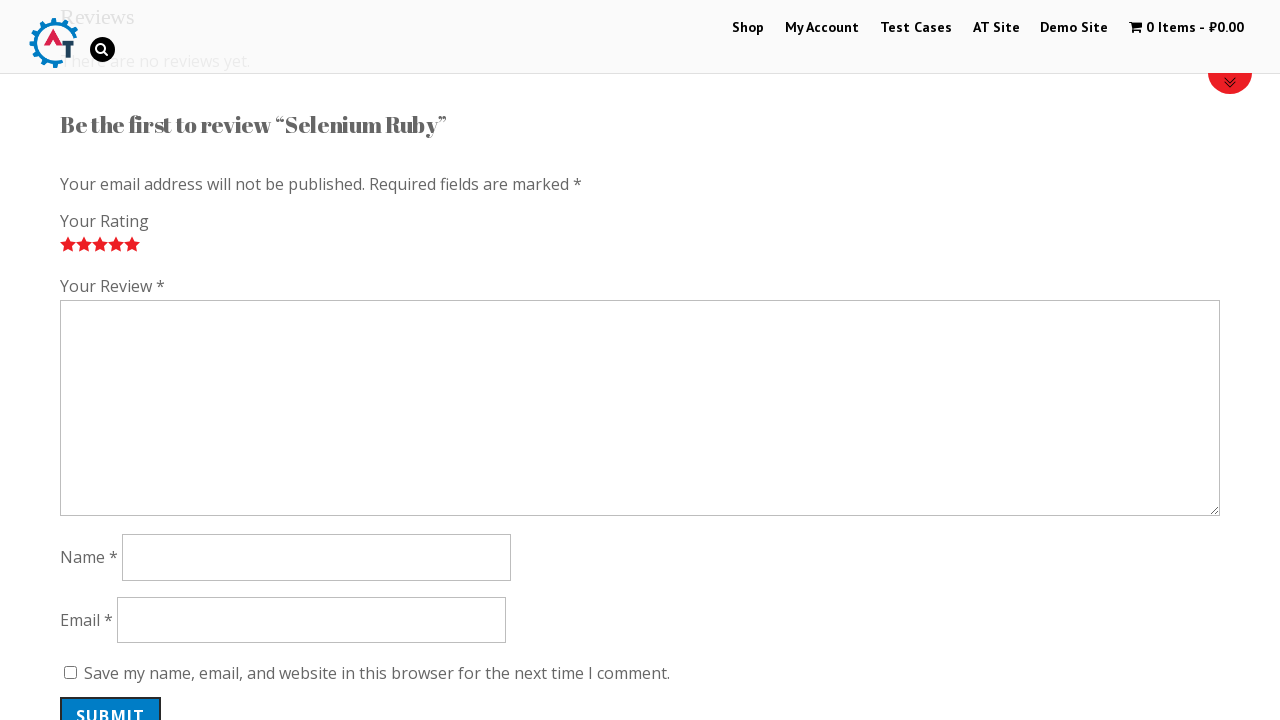

Filled in review comment: 'Nice book!' on #comment
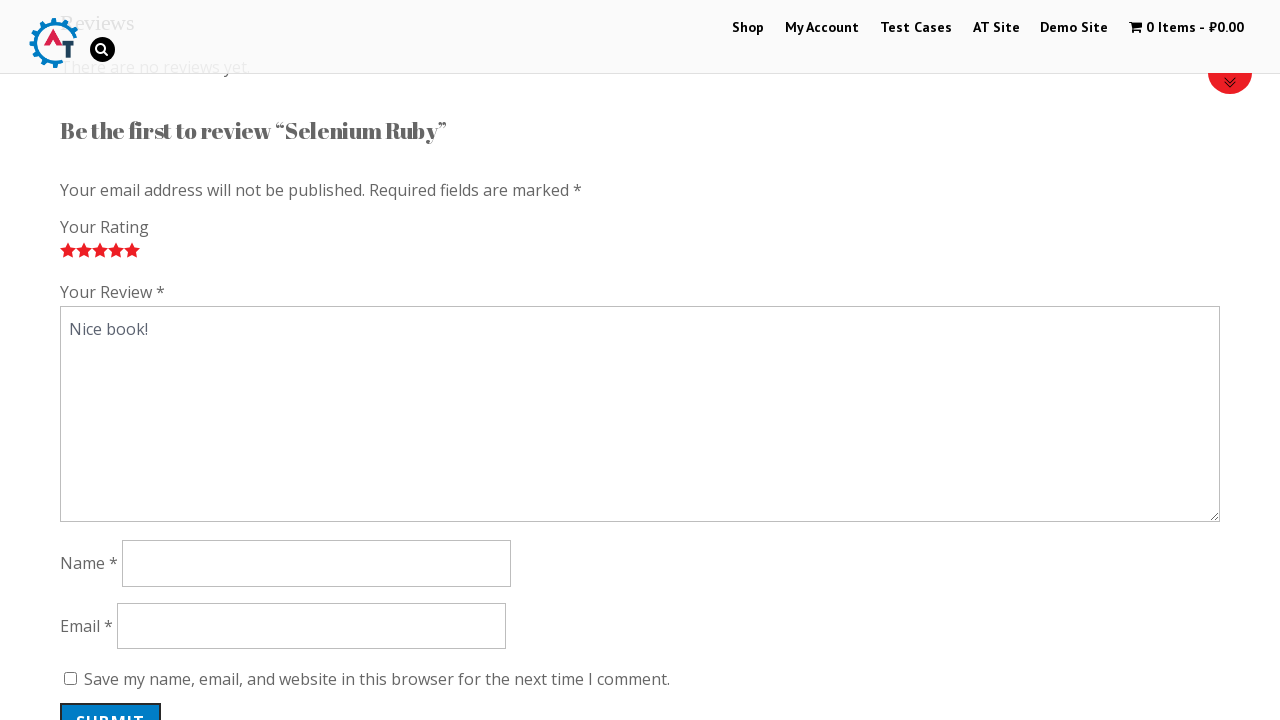

Filled in reviewer name: 'Test' on #author
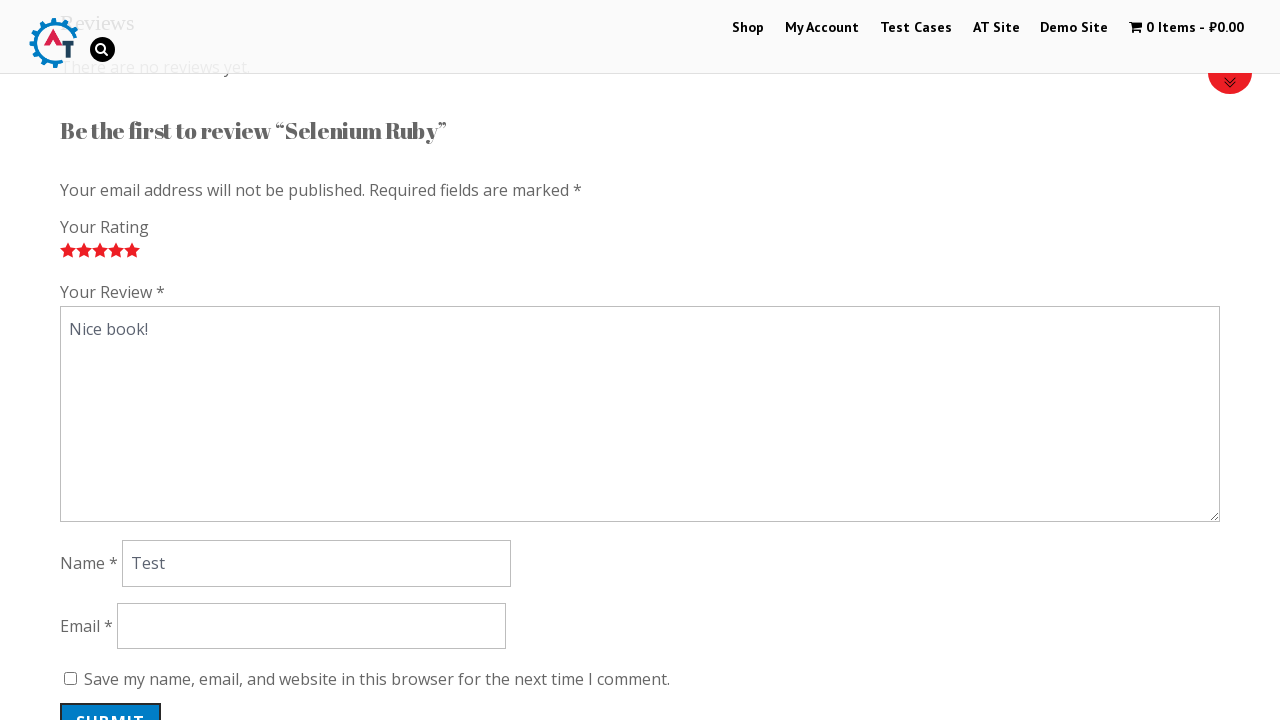

Filled in reviewer email: 'test@gmail.com' on #email
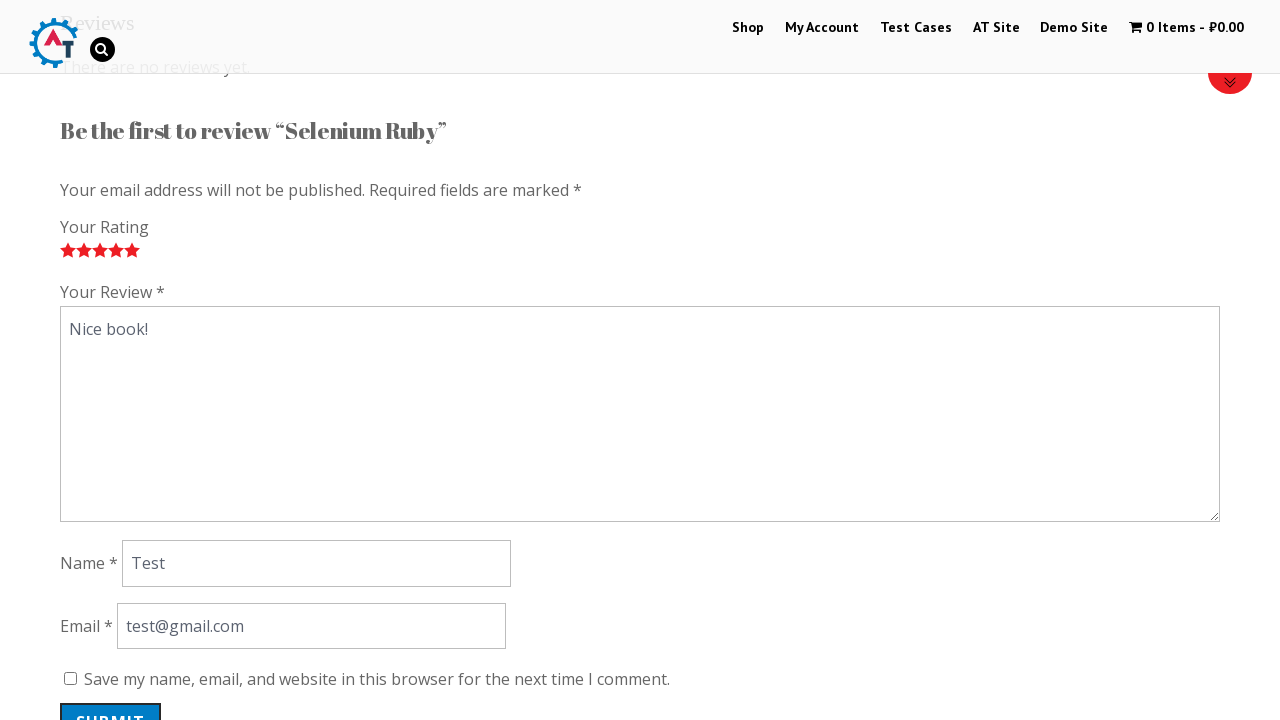

Submitted the review at (111, 700) on #submit
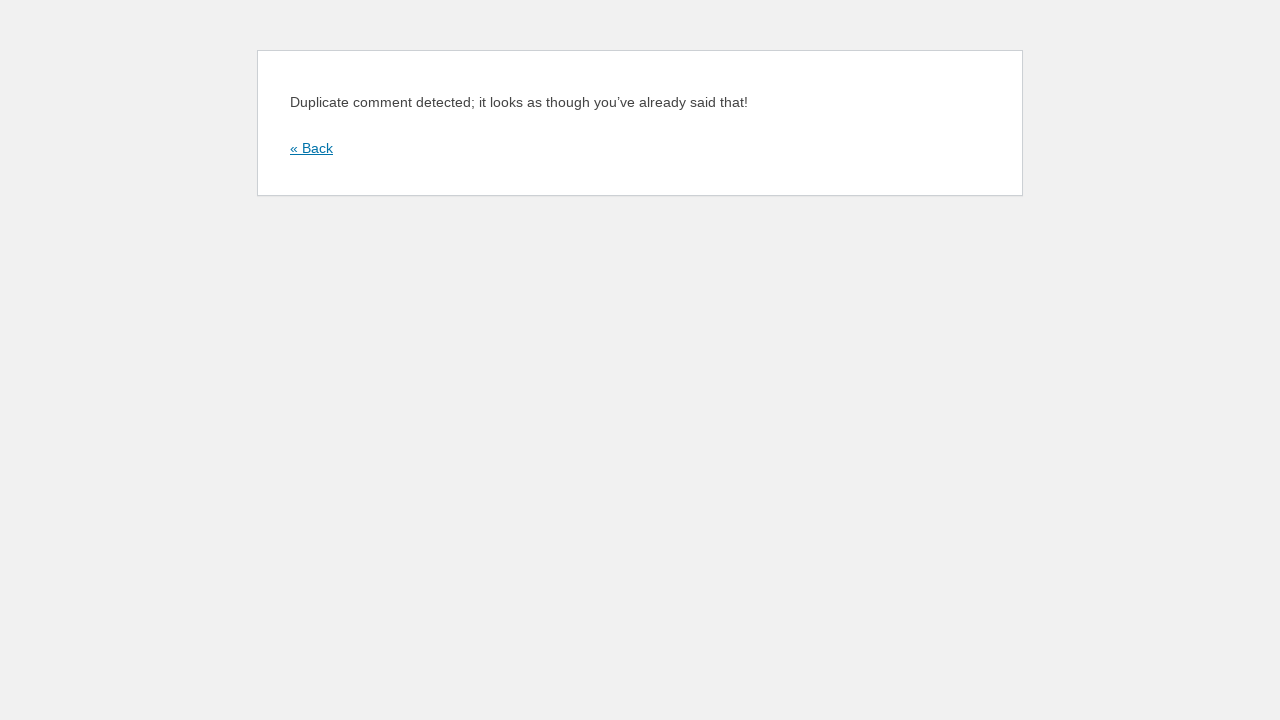

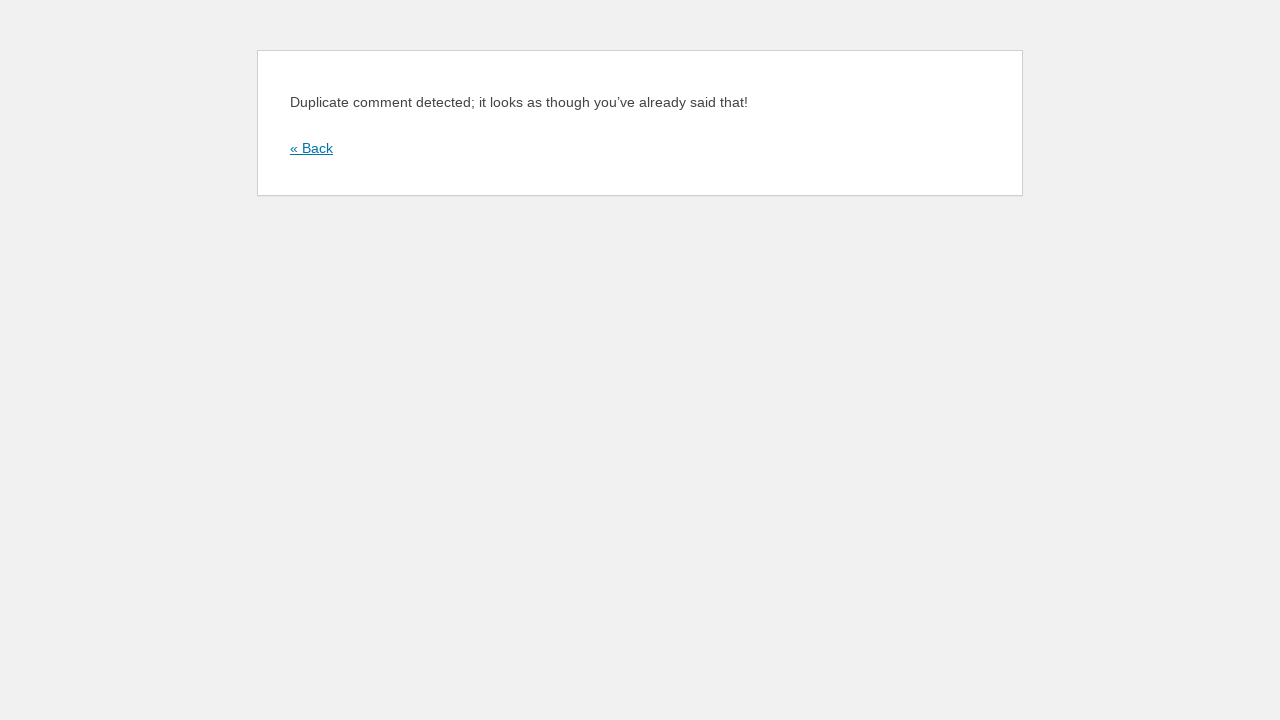